Tests an e-commerce practice site by searching for products containing 'ca', verifying 4 products are displayed, adding items to cart including Cashews, and verifying the brand logo text

Starting URL: https://rahulshettyacademy.com/seleniumPractise/#/

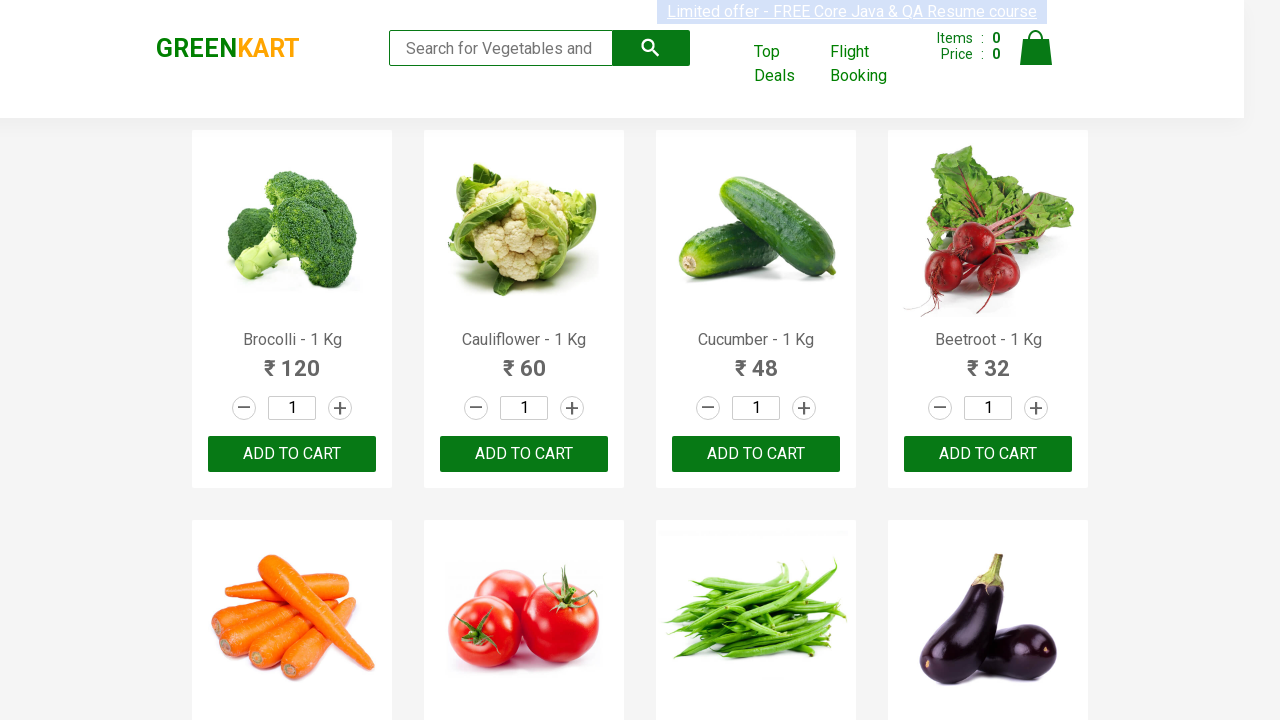

Typed 'ca' in search box to filter products on .search-keyword
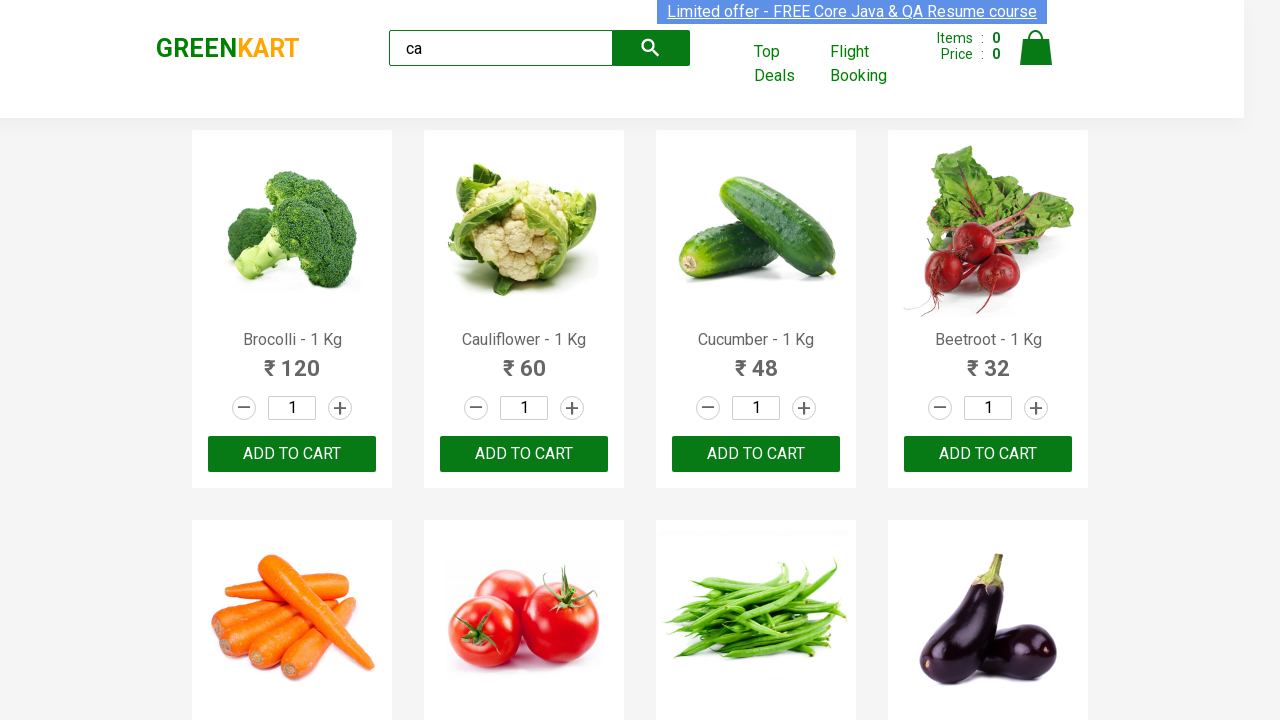

Filtered products loaded and became visible
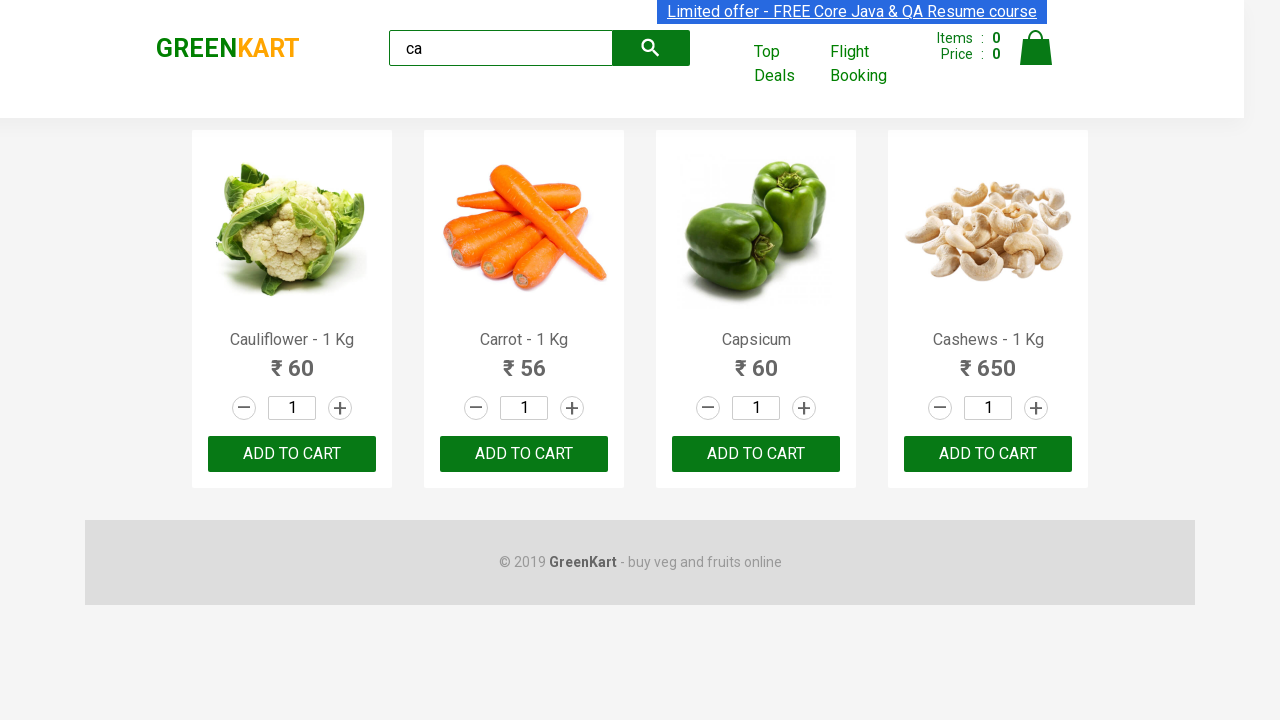

Clicked ADD TO CART button on first product at (292, 454) on .products > .product >> nth=0 >> text=ADD TO CART
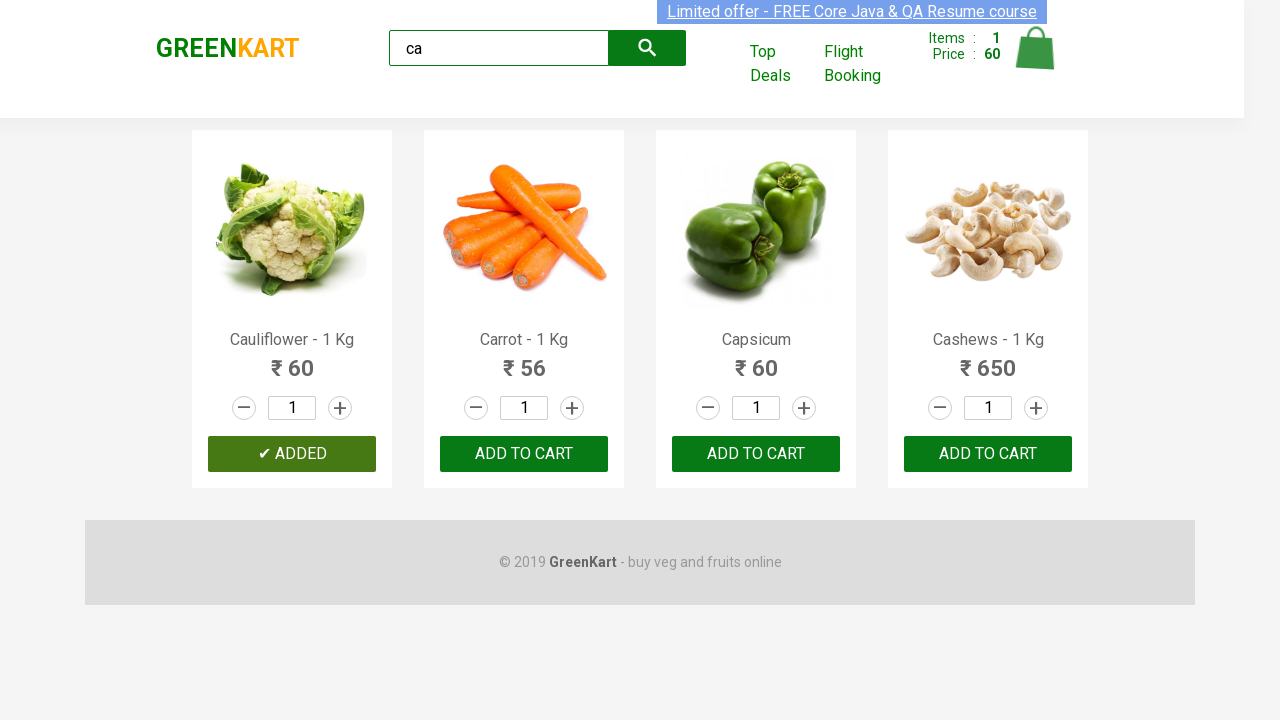

Counted 4 products on page
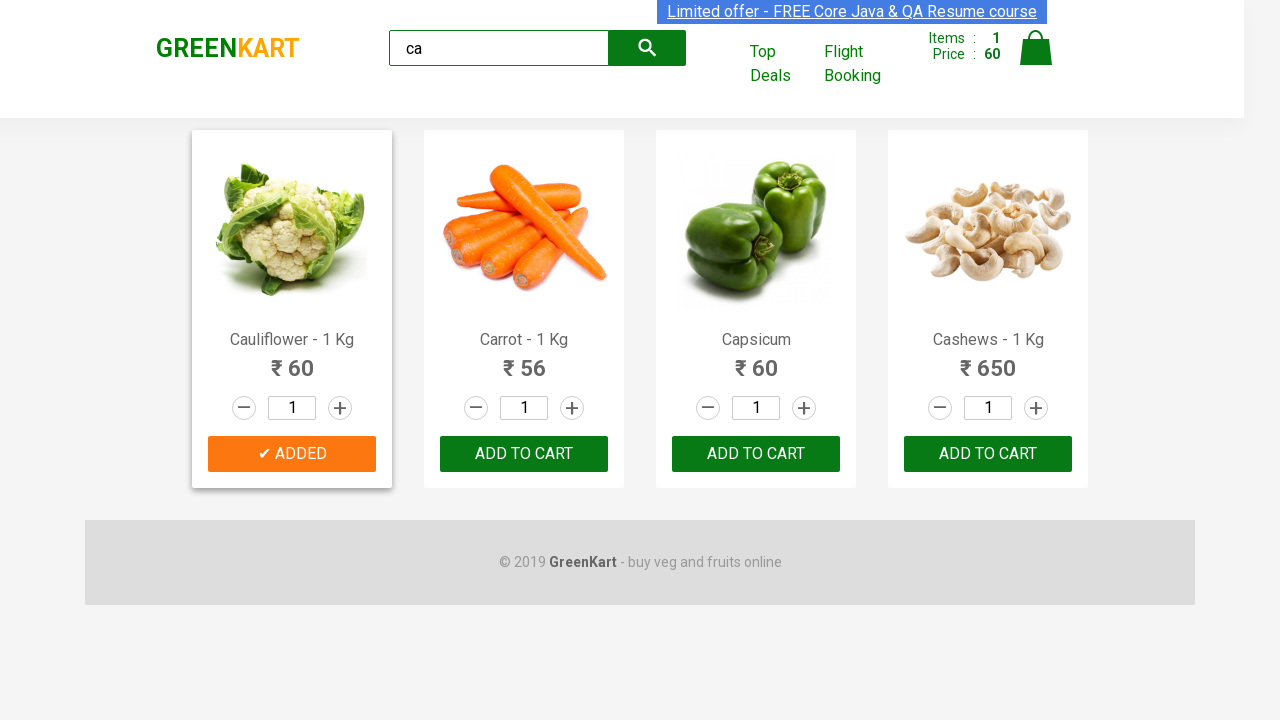

Retrieved product name: Cauliflower - 1 Kg
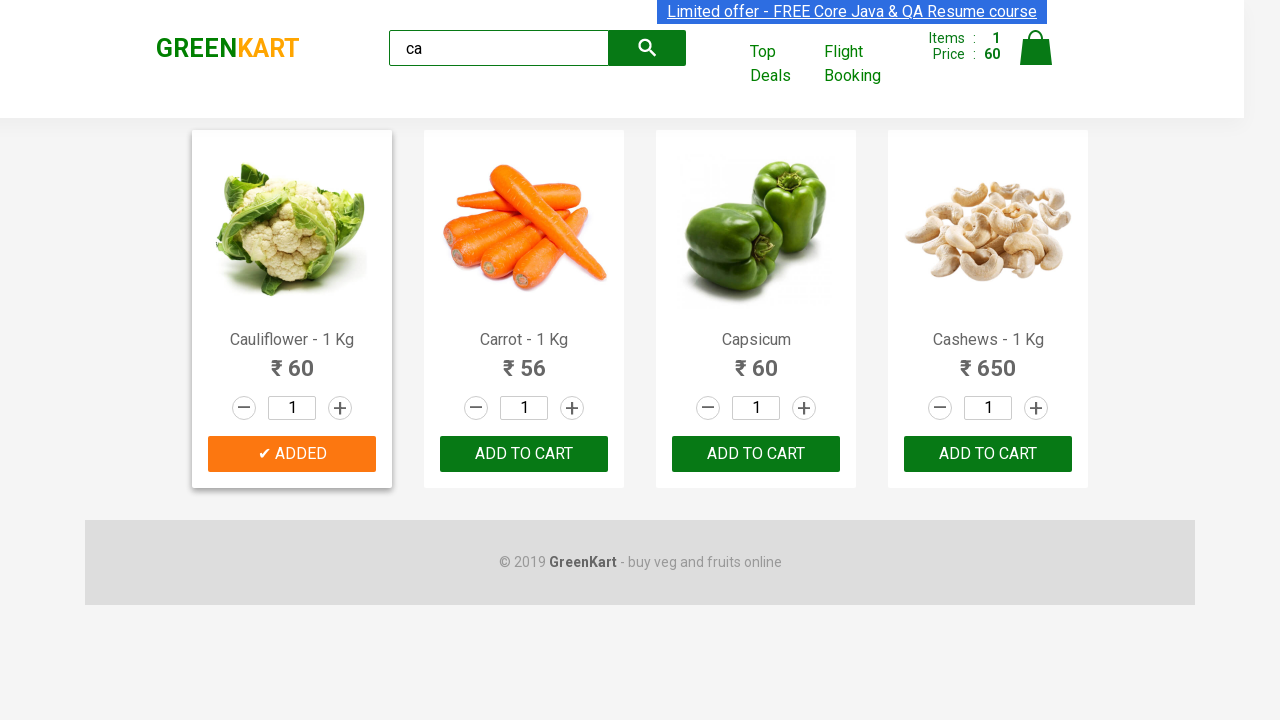

Retrieved product name: Carrot - 1 Kg
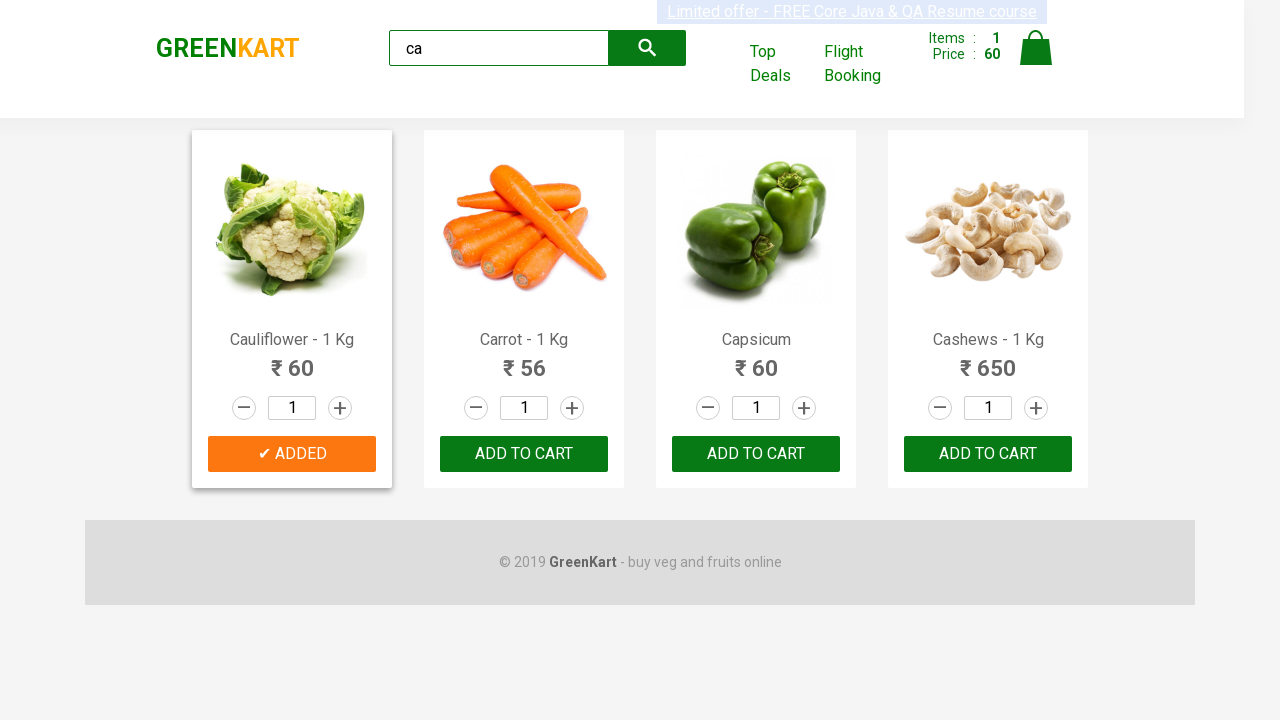

Retrieved product name: Capsicum
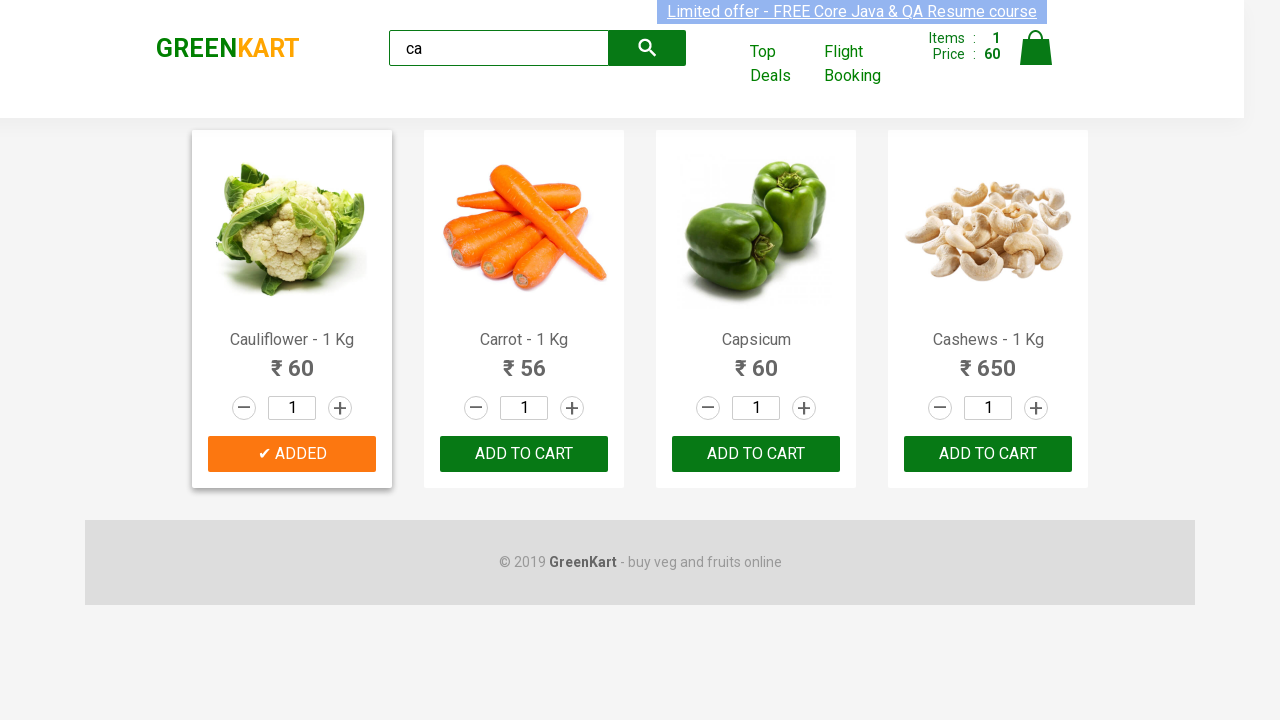

Retrieved product name: Cashews - 1 Kg
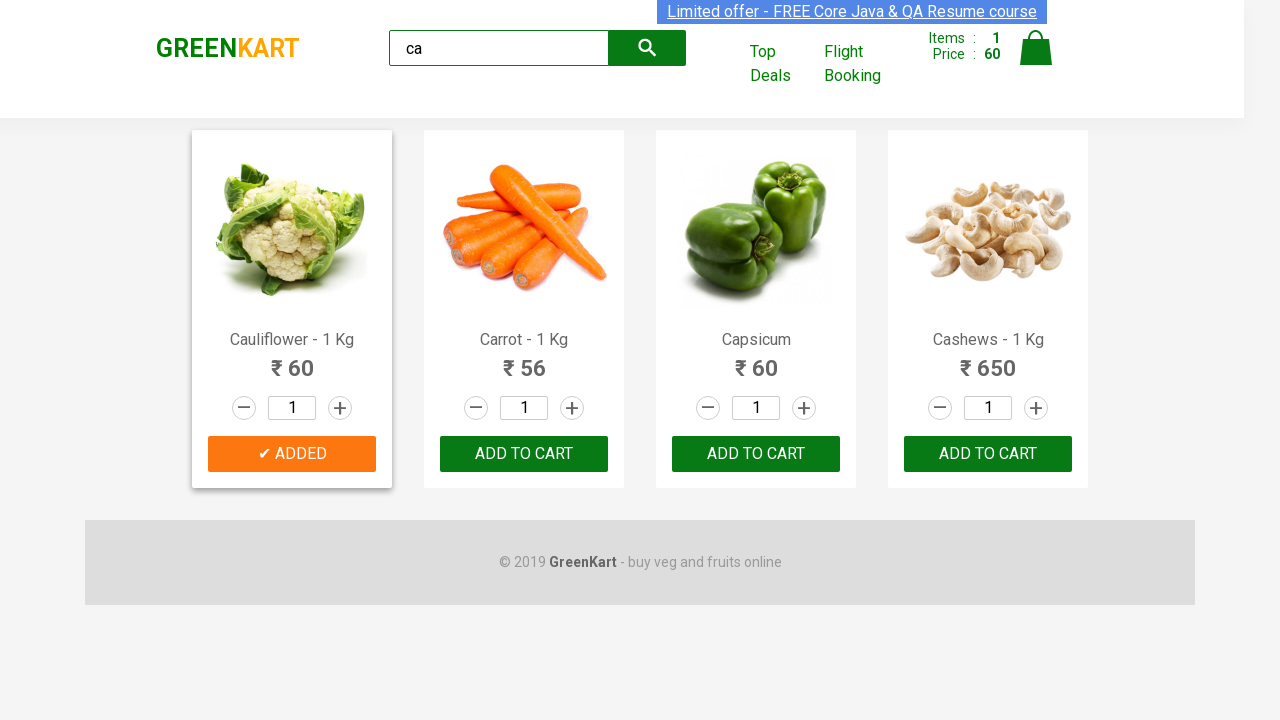

Clicked ADD TO CART for Cashews product at (988, 454) on .products > .product >> nth=3 >> button
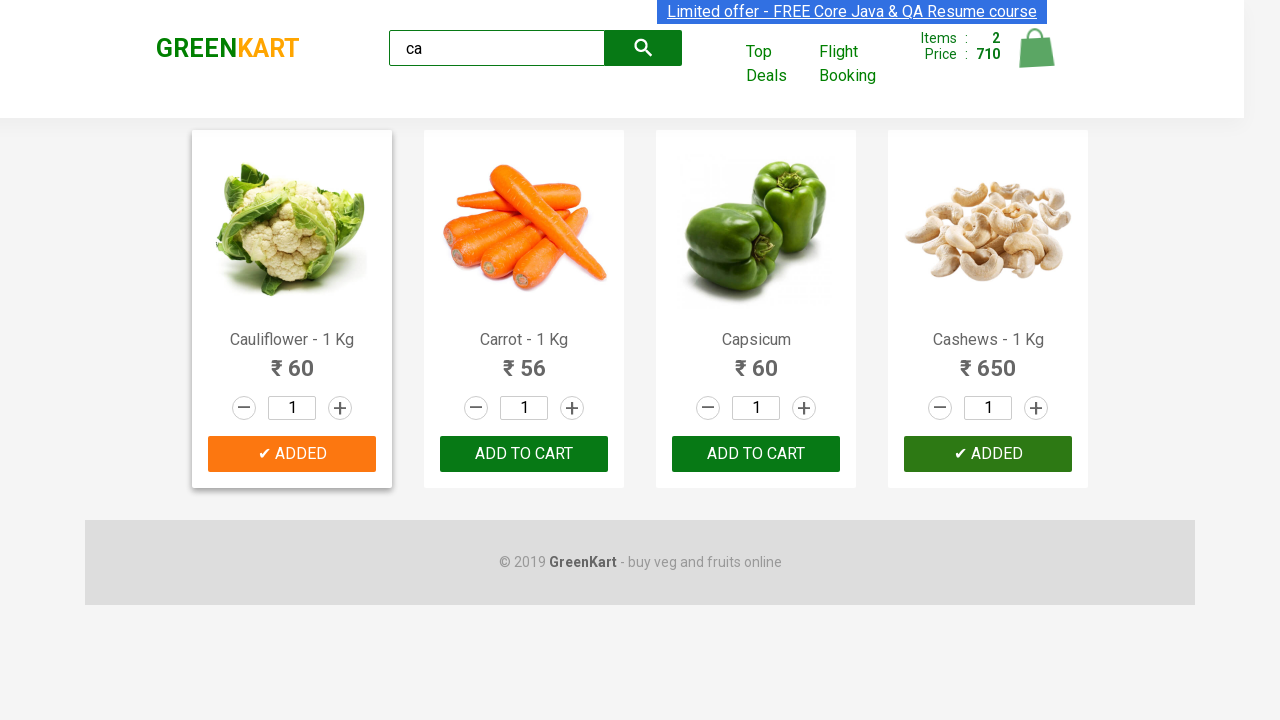

Brand logo element loaded
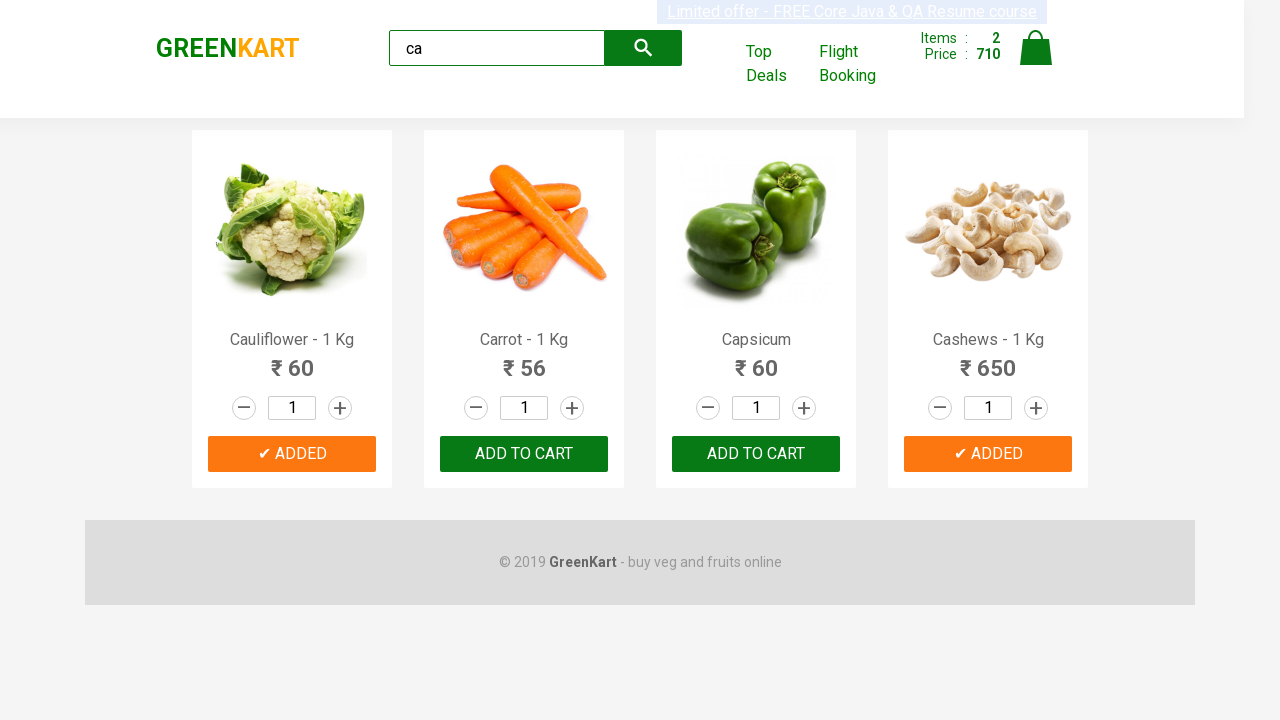

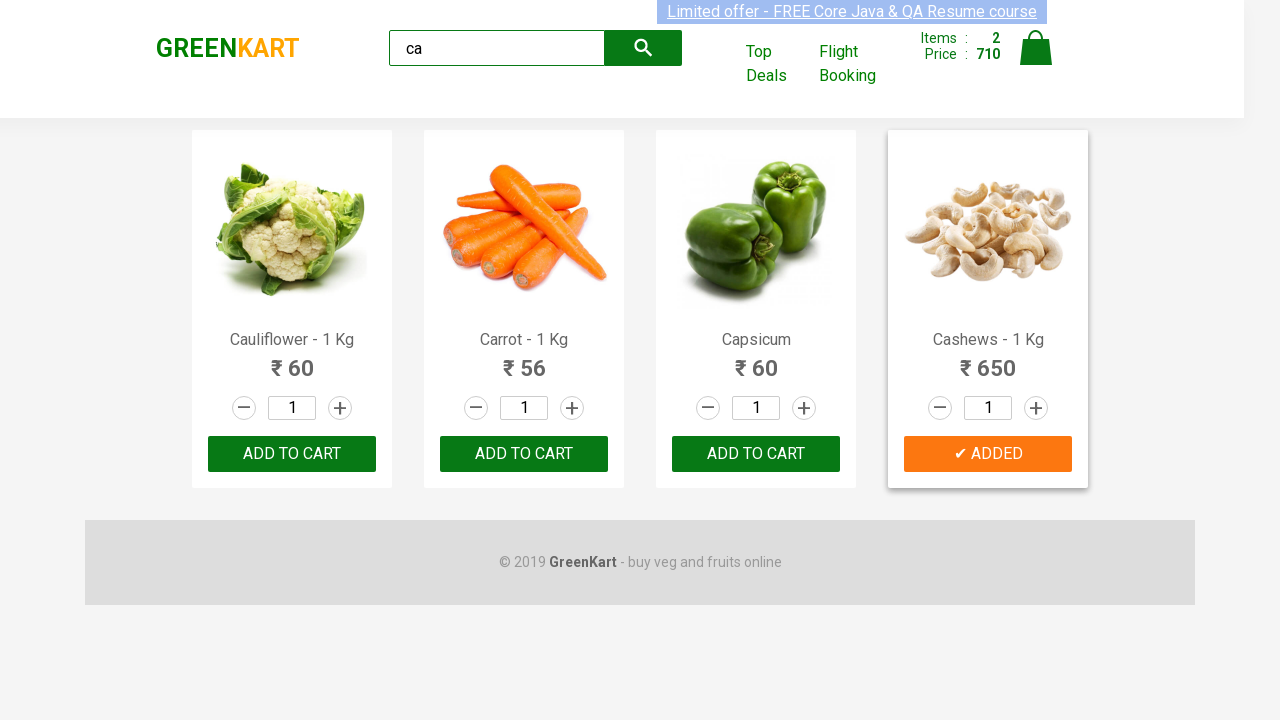